Tests the scientific calculator functionality on calculator.net by clicking number and operator buttons to perform a calculation (5+5) and verifying the result equals 10.

Starting URL: https://www.calculator.net

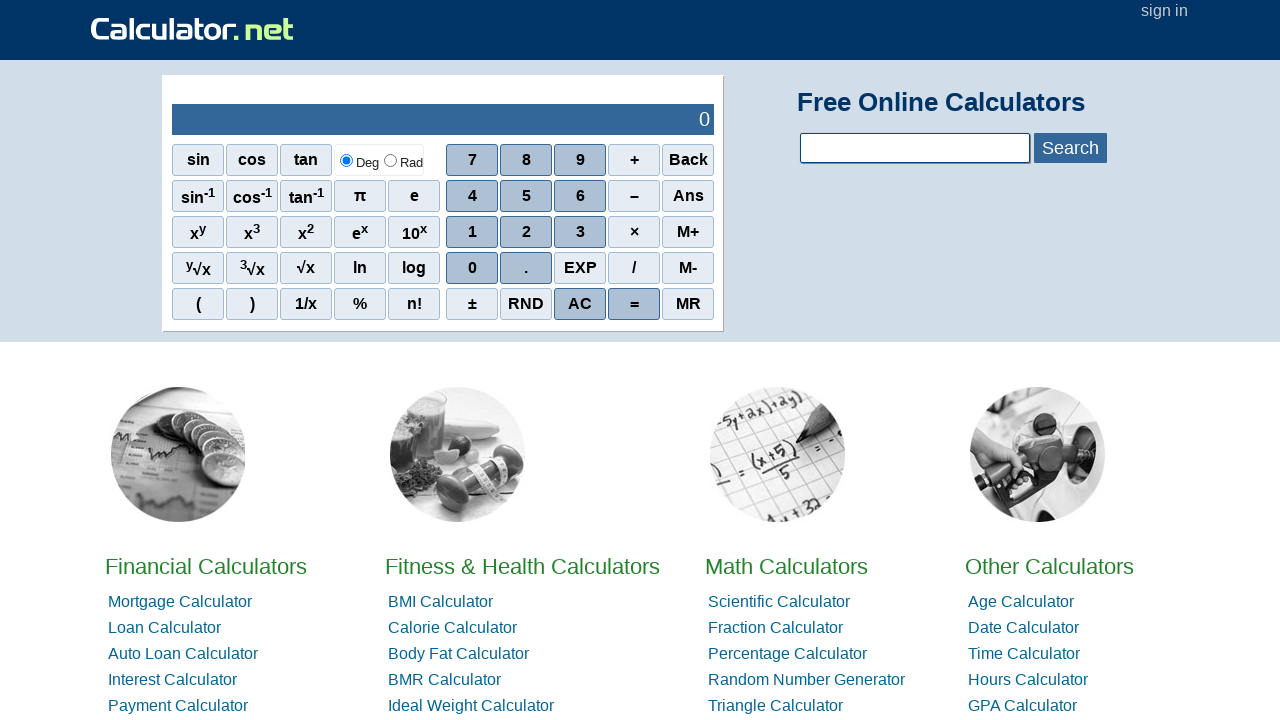

Clicked first number button (5) at (526, 196) on xpath=/html/body/div[3]/div/table/tbody/tr/td[1]/table/tbody/tr[2]/td[2]/div/div
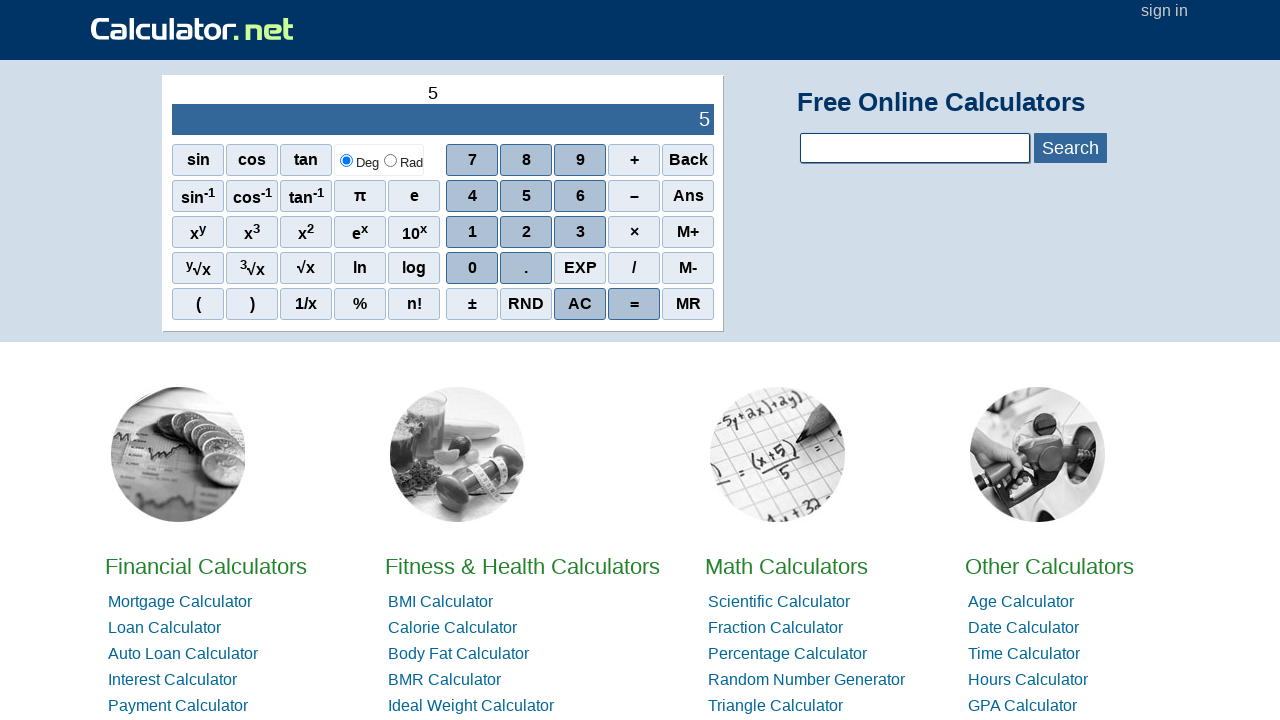

Clicked operator button (+) at (634, 160) on xpath=/html/body/div[3]/div/table/tbody/tr/td[1]/table/tbody/tr[2]/td[2]/div/div
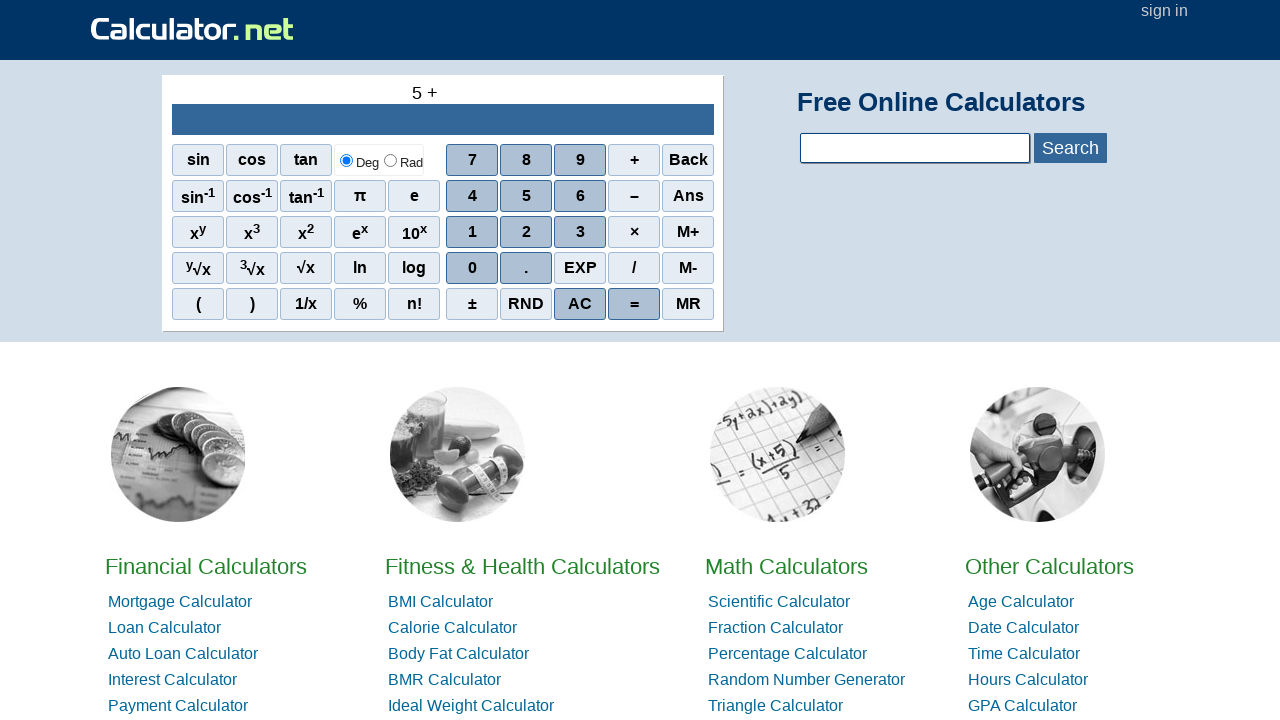

Clicked second number button (5) at (526, 196) on xpath=/html/body/div[3]/div/table/tbody/tr/td[1]/table/tbody/tr[2]/td[2]/div/div
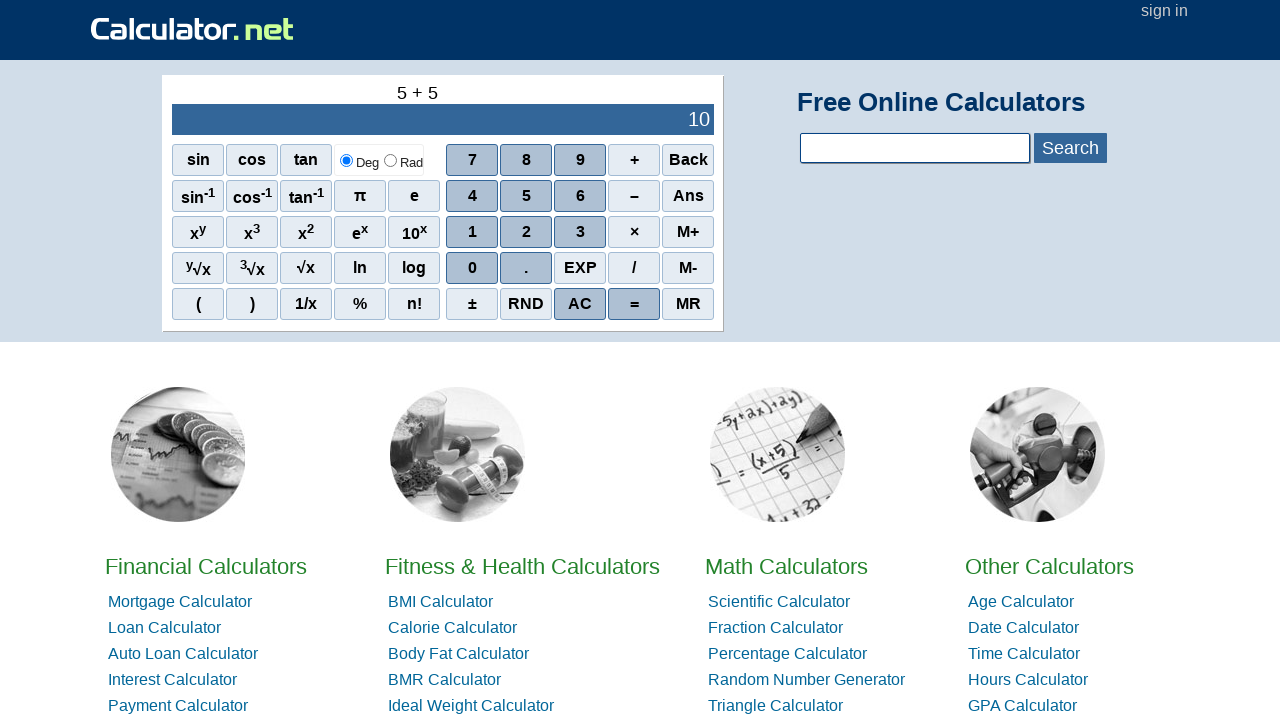

Retrieved result from output display
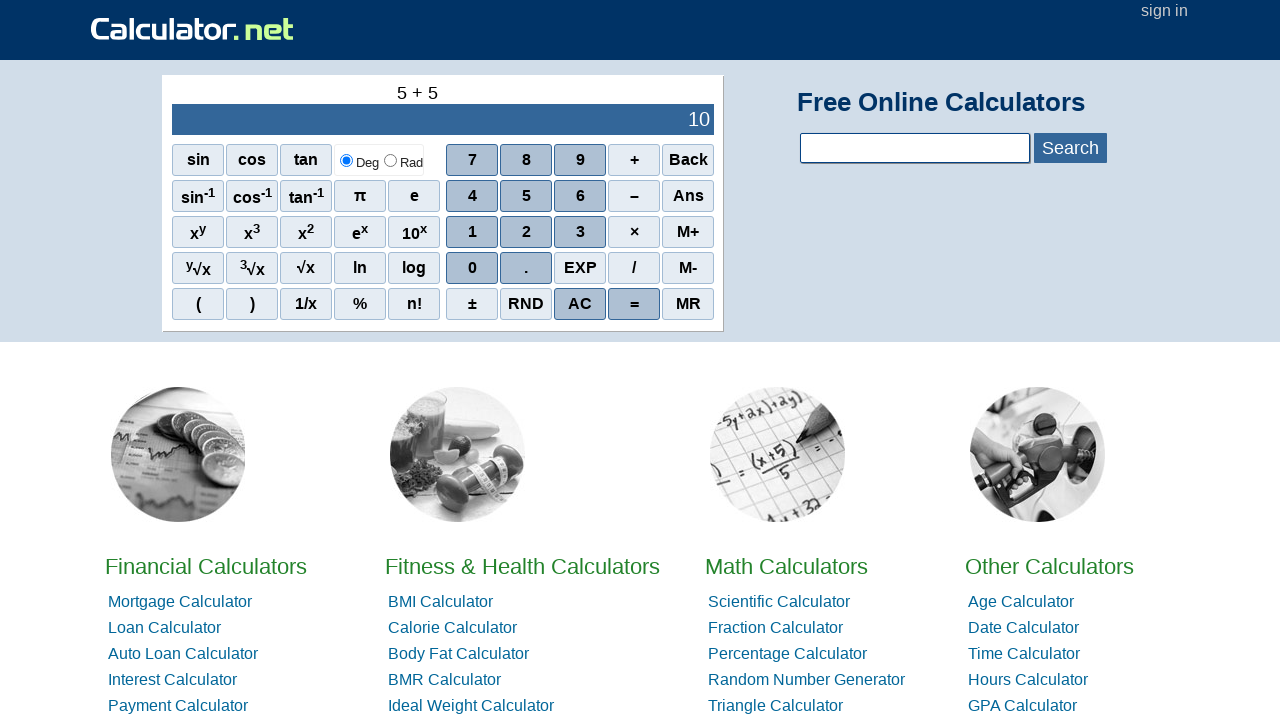

Printed result:  10
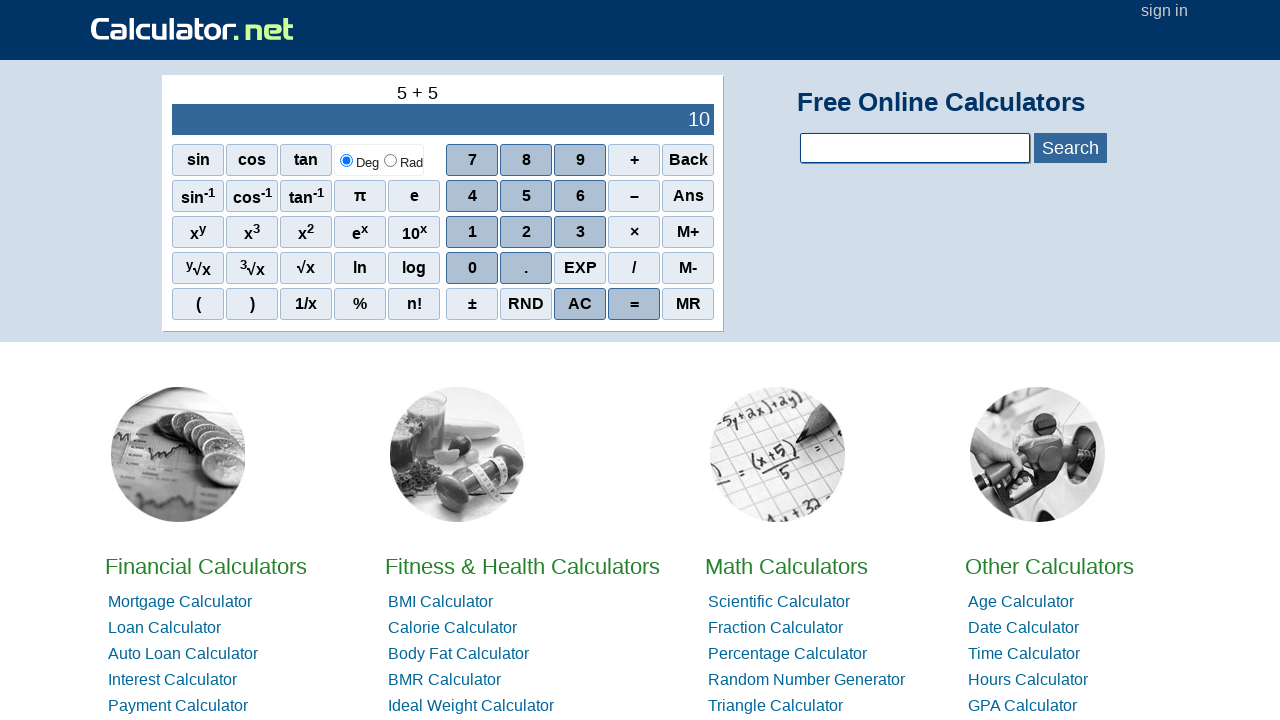

Verified result equals 10 - Test PASSED
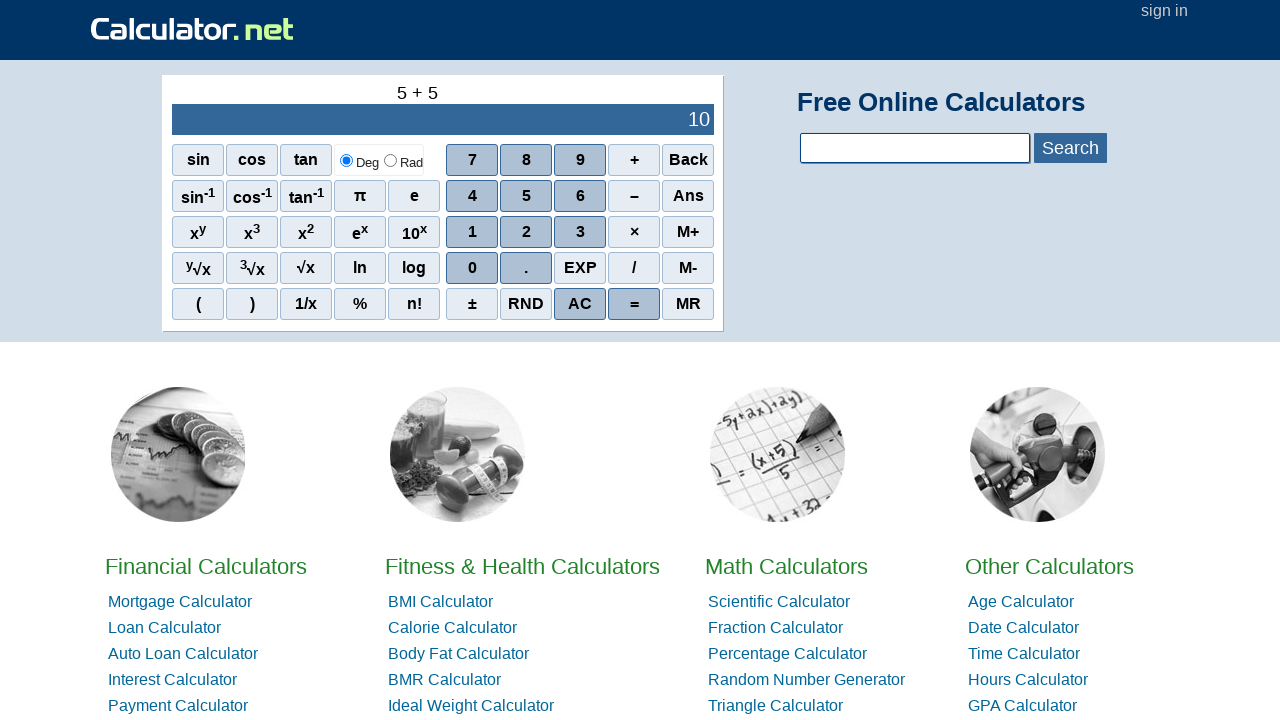

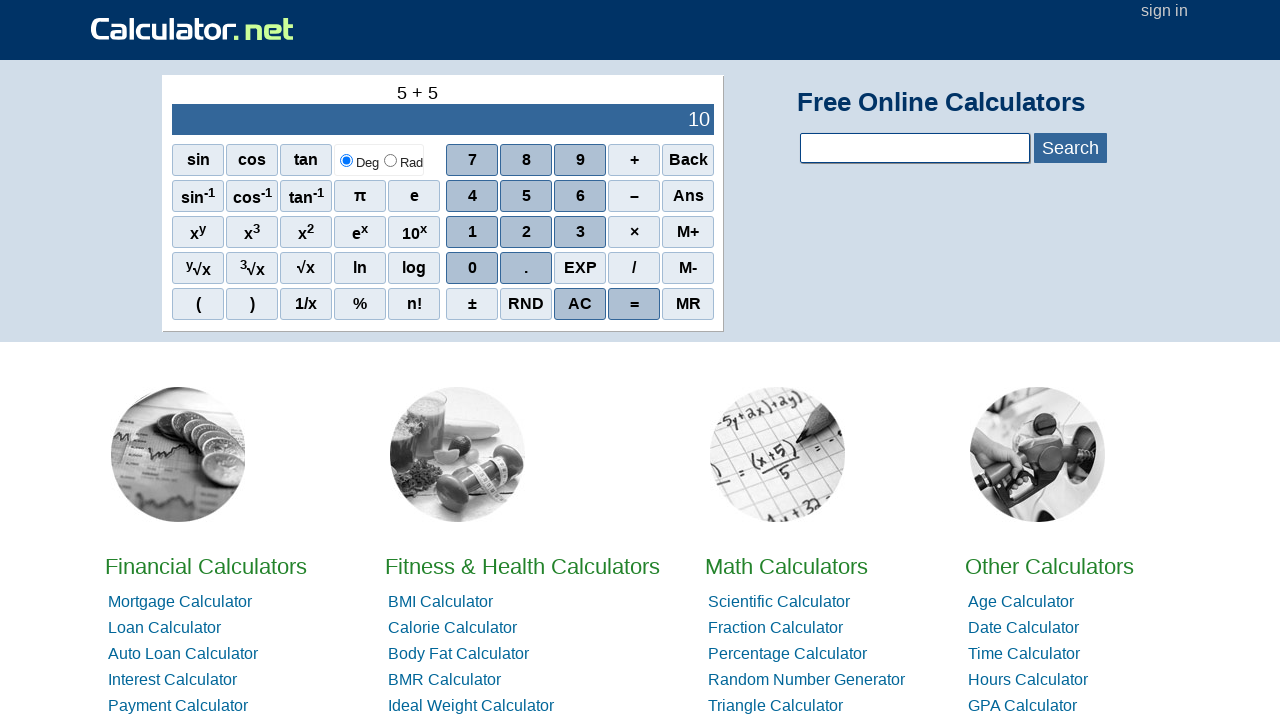